Tests dropdown selection functionality on a registration form by selecting different year values from a date dropdown

Starting URL: https://is.rediff.com/signup/register

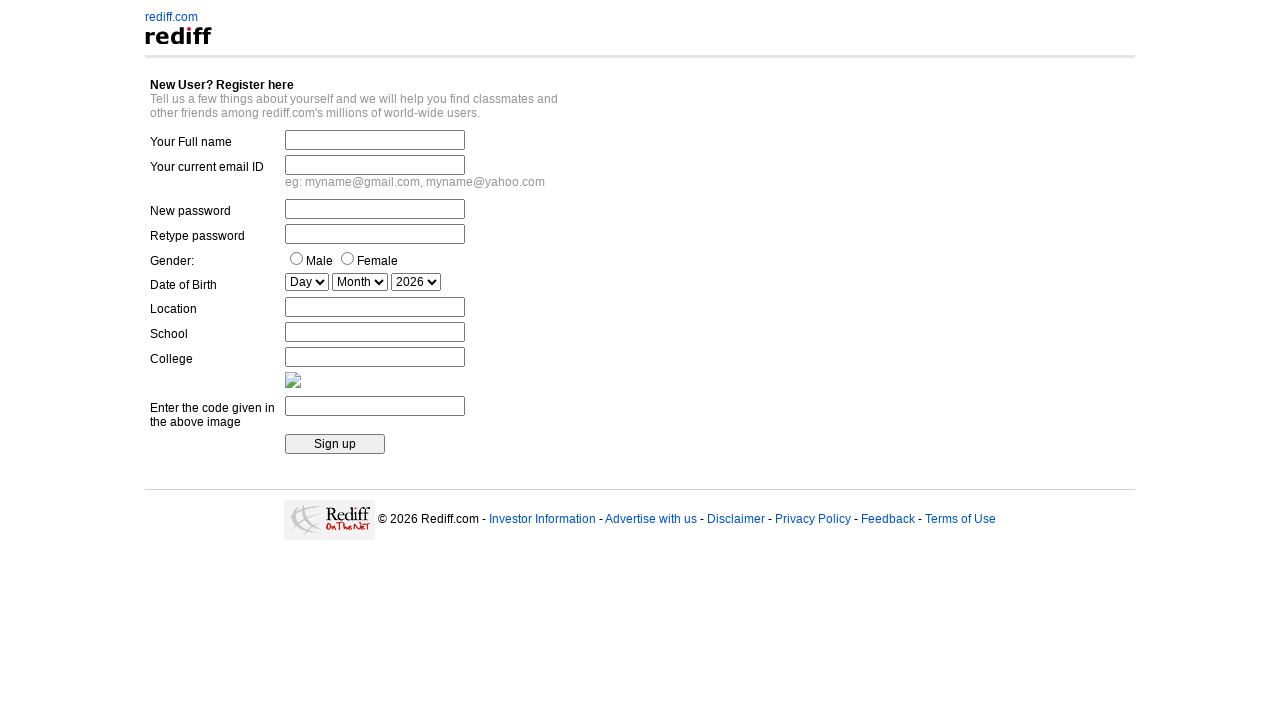

Selected year 2015 from dropdown by label on select[name='Date_Year']
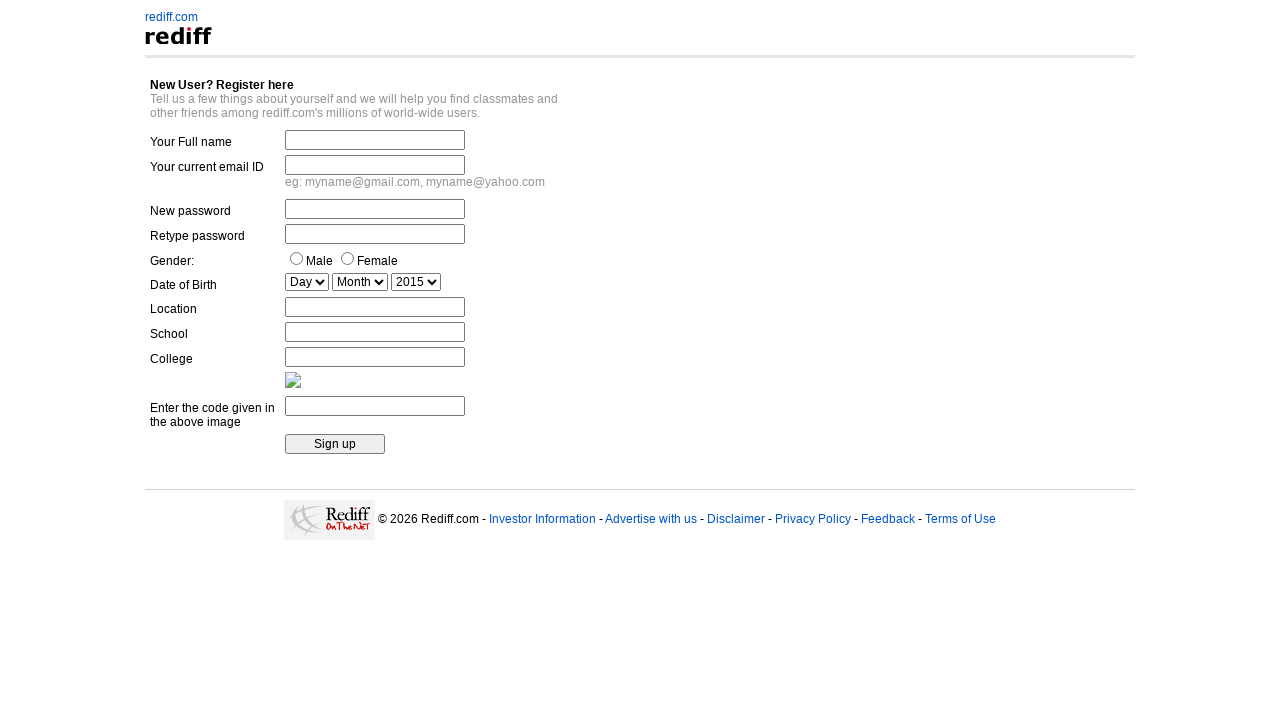

Waited 1 second for dropdown to update
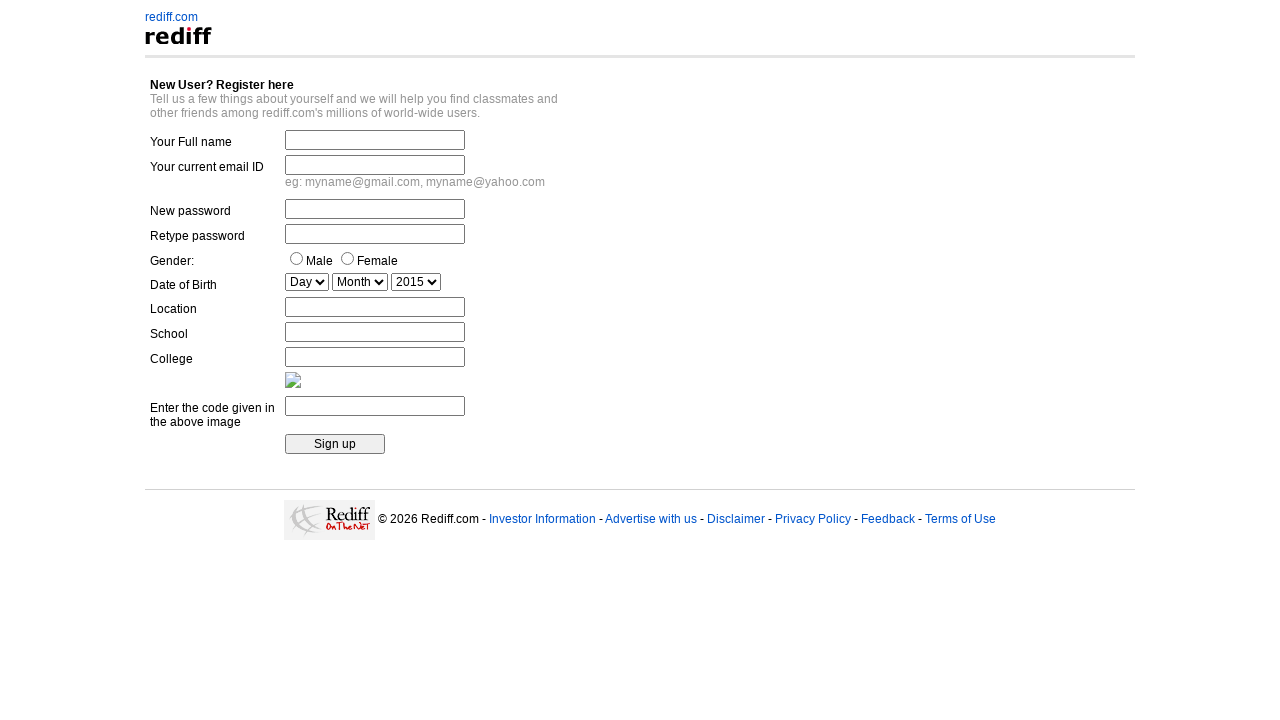

Selected year 2014 from dropdown by value attribute on select[name='Date_Year']
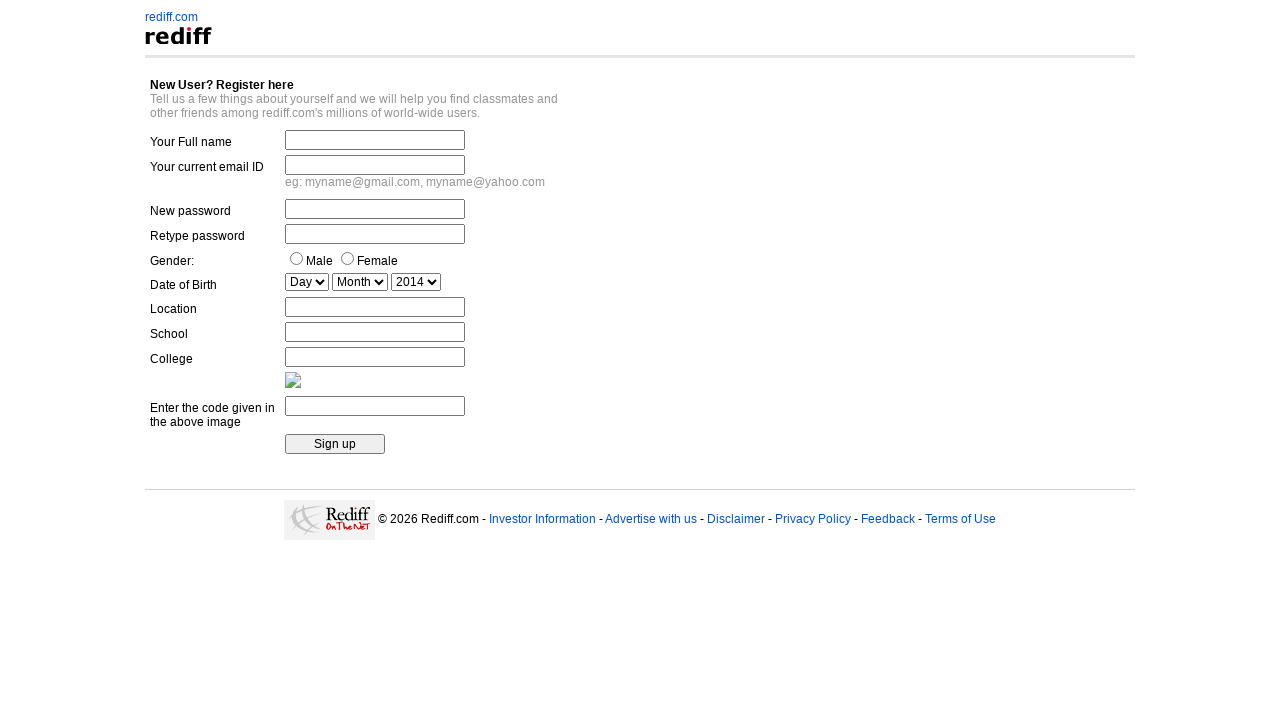

Retrieved all options from year dropdown
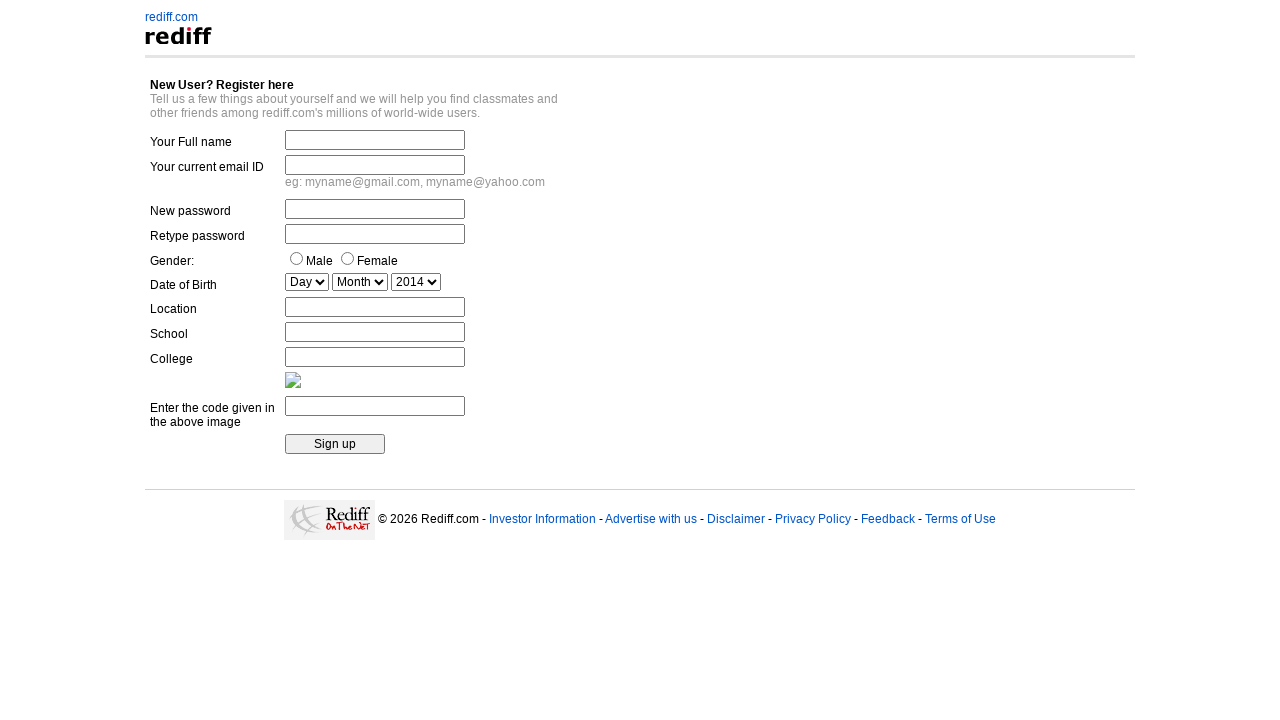

Retrieved currently selected year value
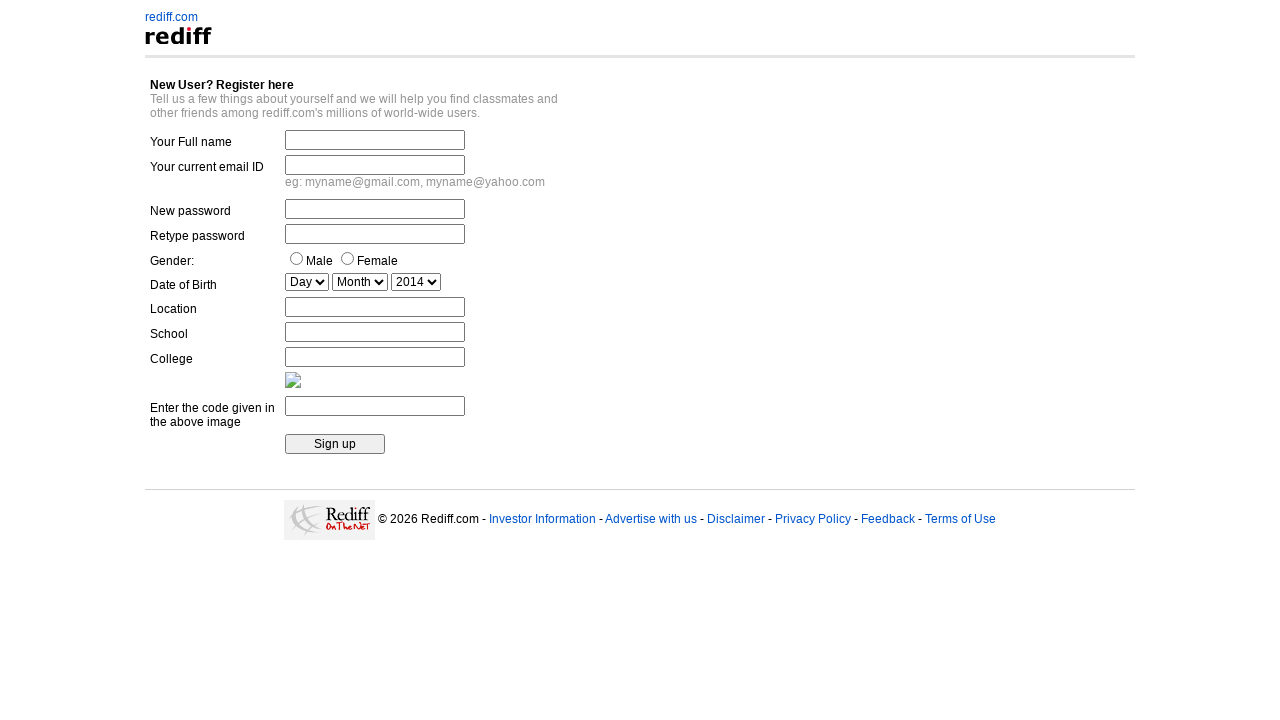

Retrieved text content of currently selected option (value=2014)
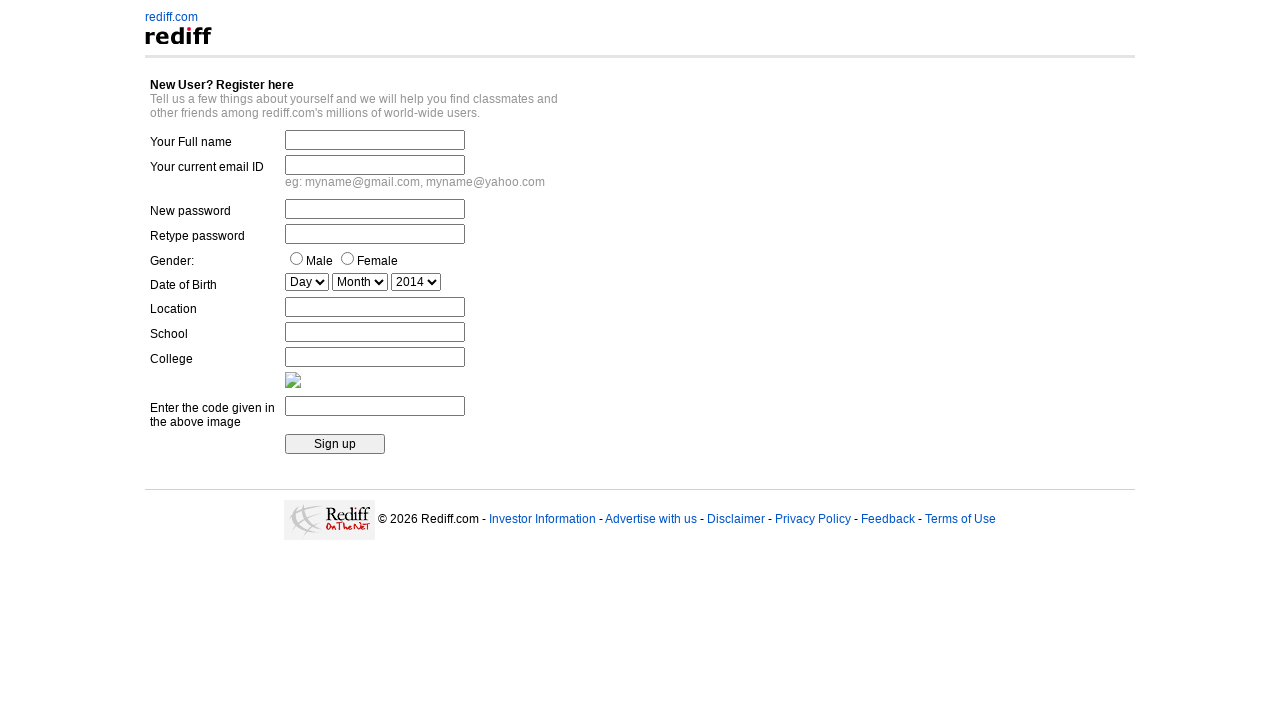

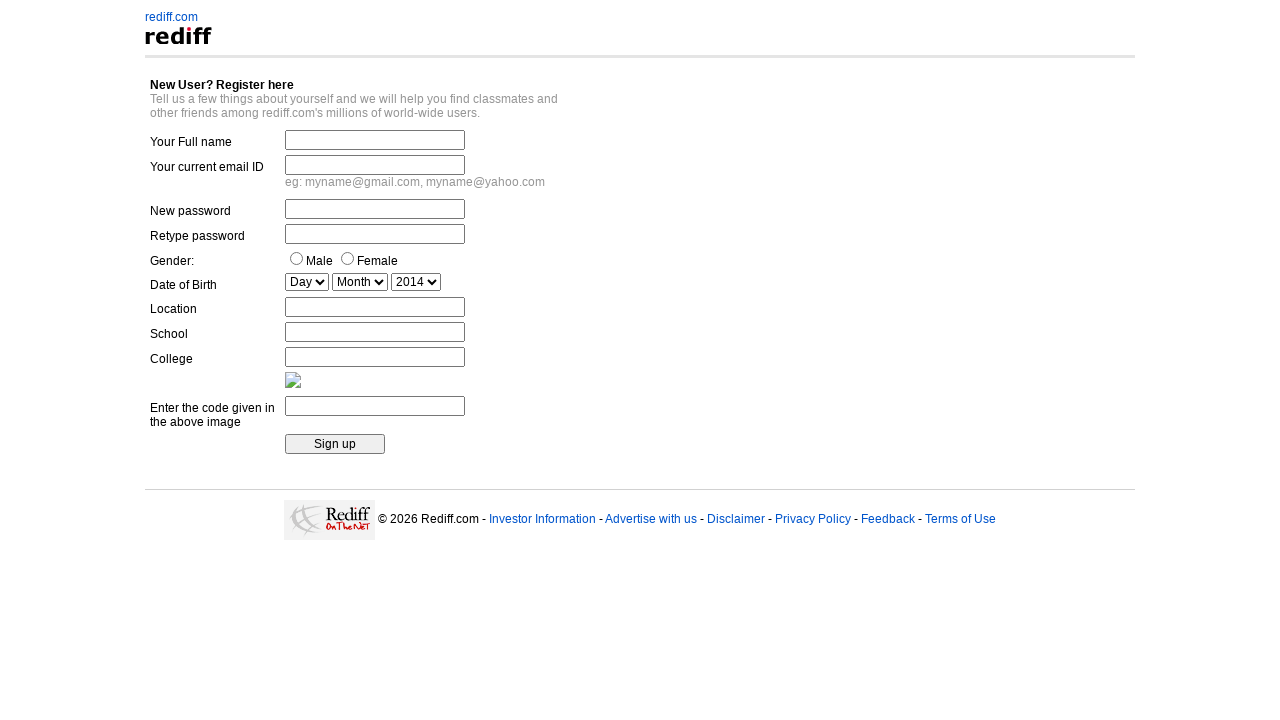